Tests that the complete all checkbox updates state when items are individually completed or cleared

Starting URL: https://demo.playwright.dev/todomvc

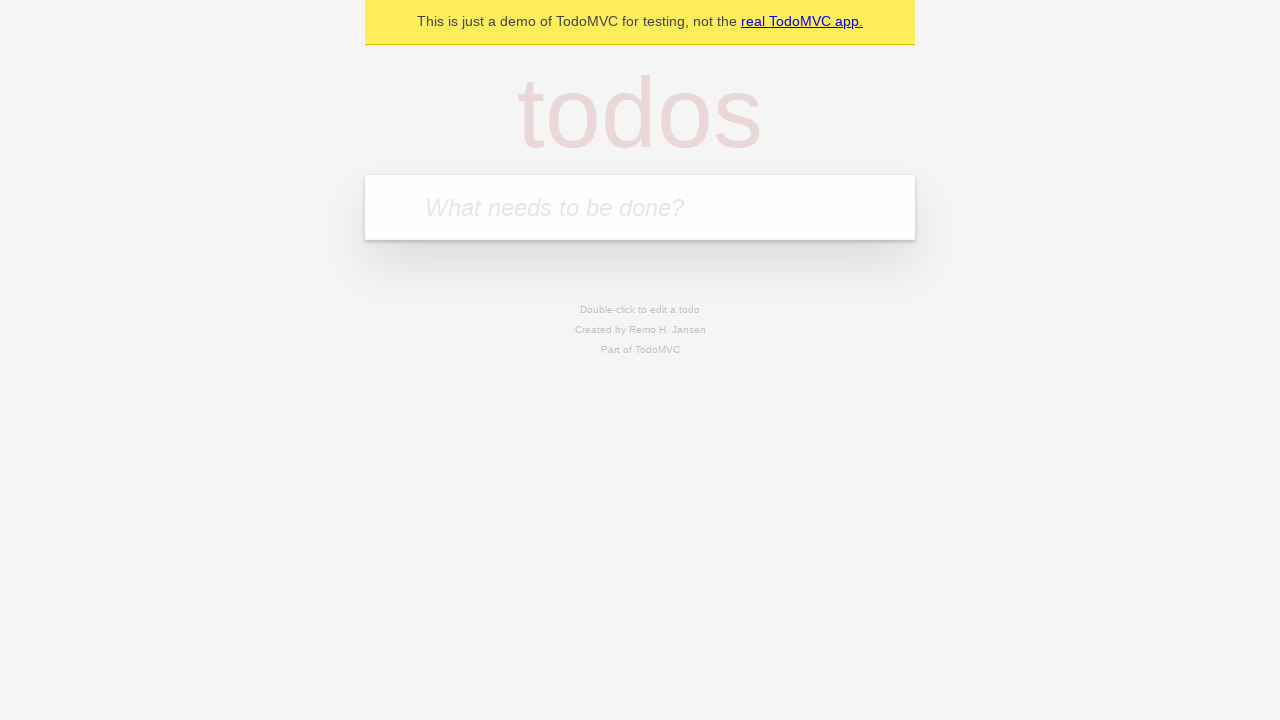

Filled input field with first todo: 'buy some cheese' on internal:attr=[placeholder="What needs to be done?"i]
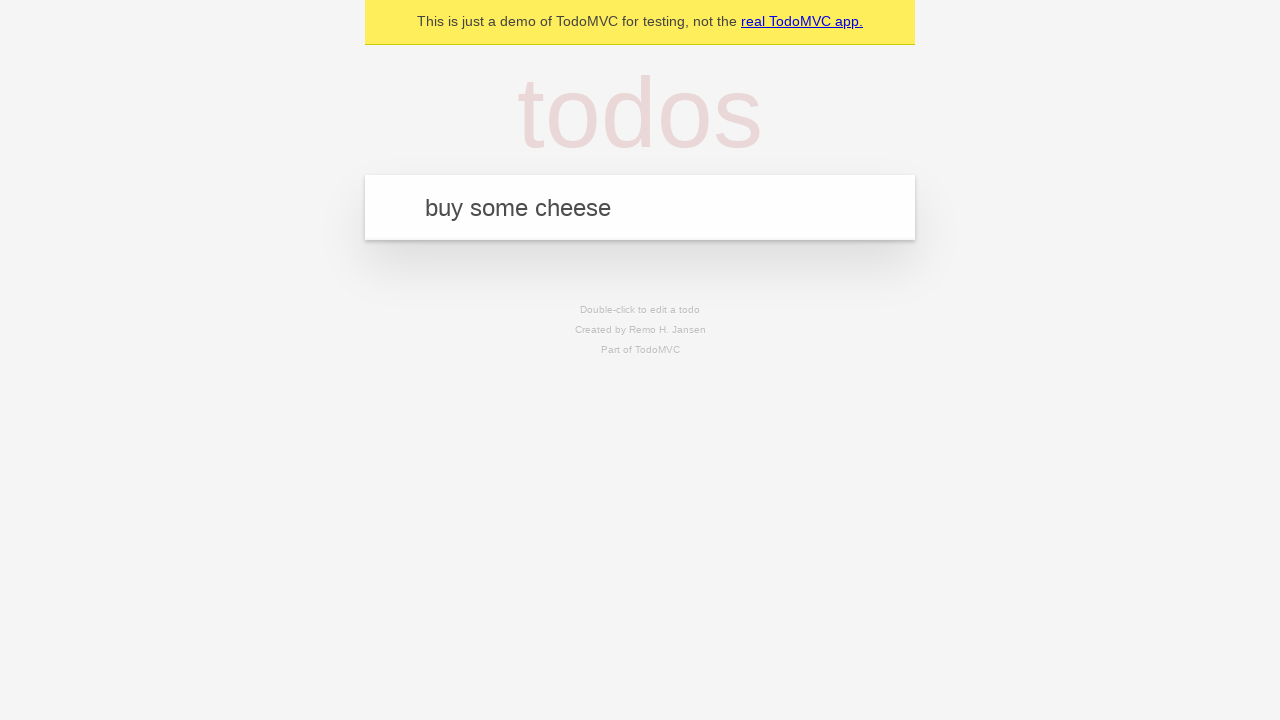

Pressed Enter to create first todo on internal:attr=[placeholder="What needs to be done?"i]
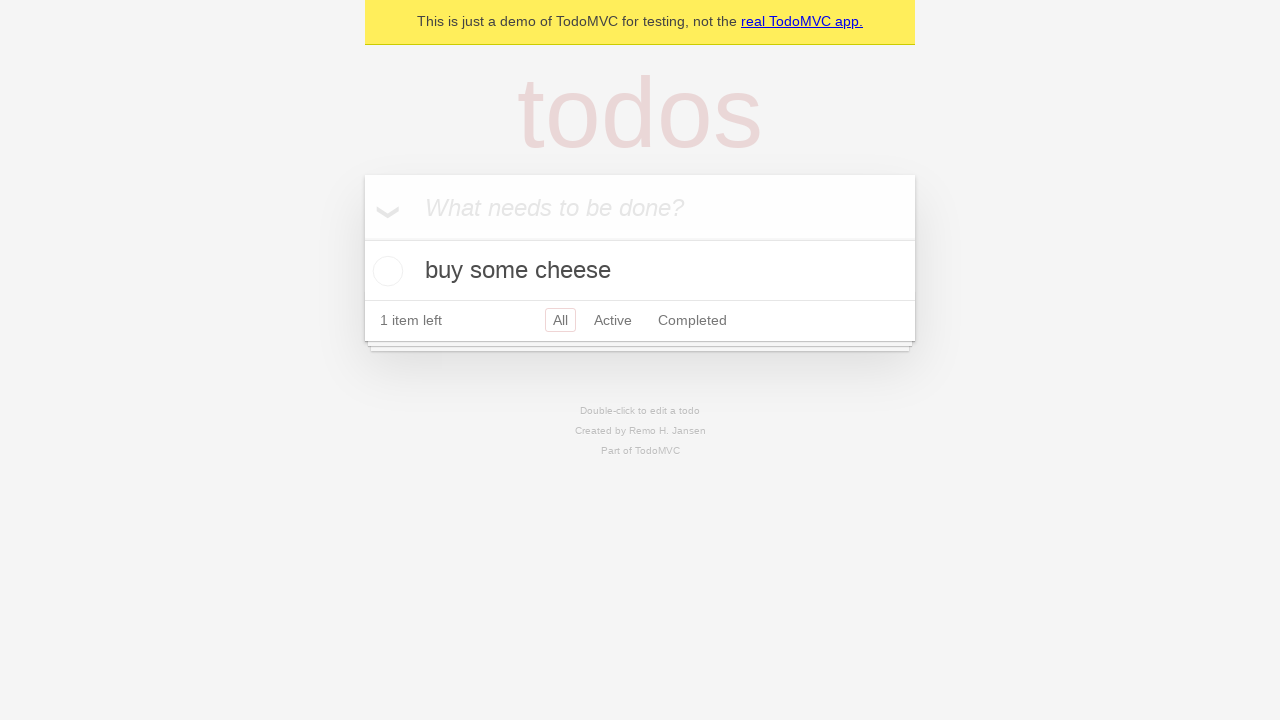

Filled input field with second todo: 'feed the cat' on internal:attr=[placeholder="What needs to be done?"i]
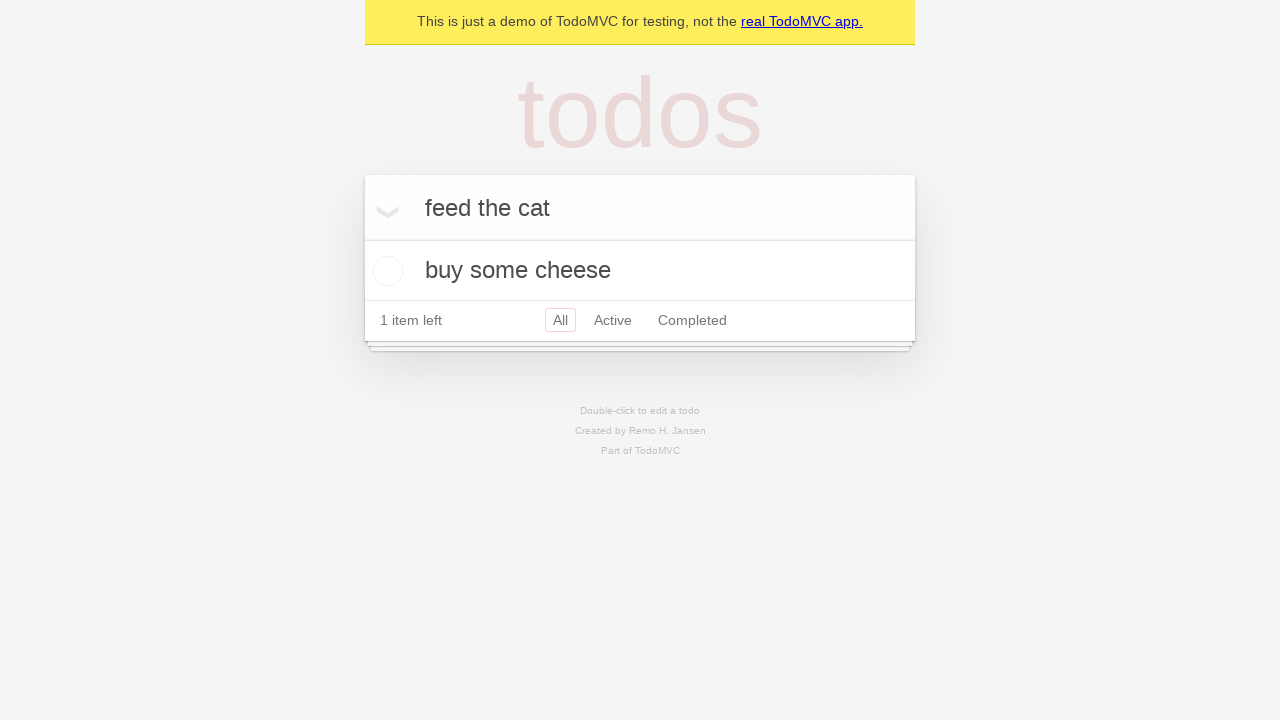

Pressed Enter to create second todo on internal:attr=[placeholder="What needs to be done?"i]
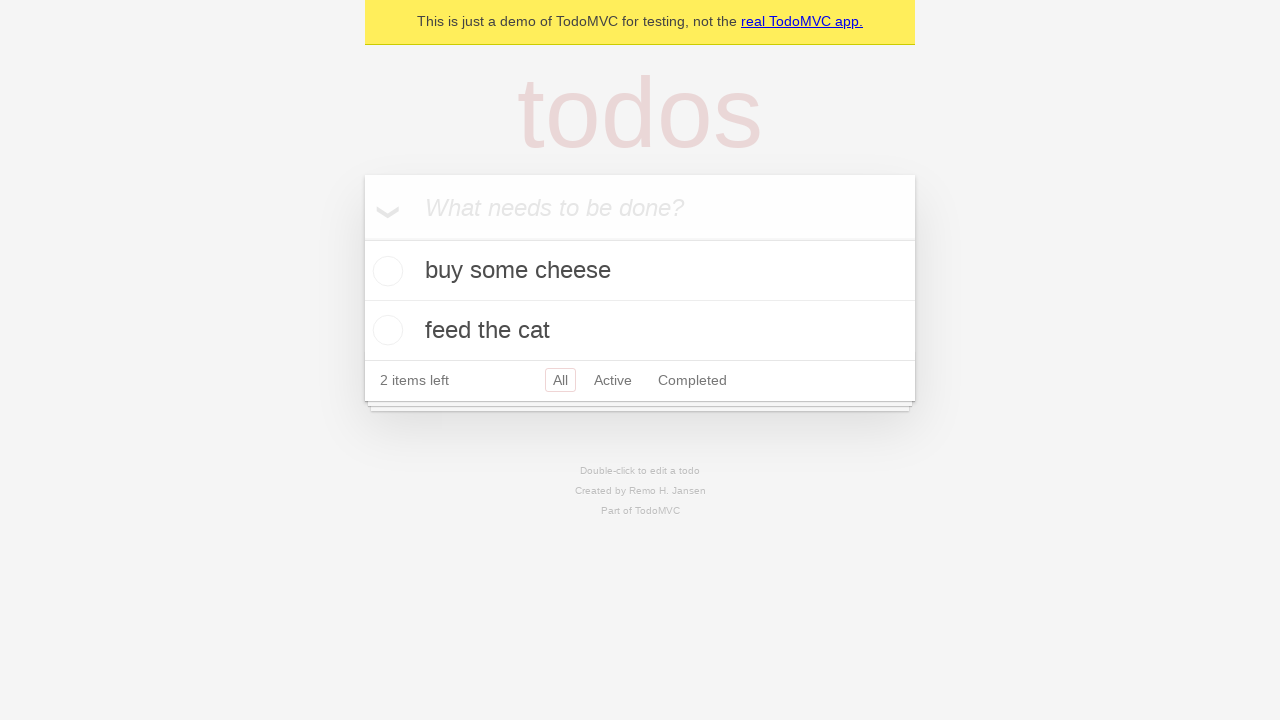

Filled input field with third todo: 'book a doctors appointment' on internal:attr=[placeholder="What needs to be done?"i]
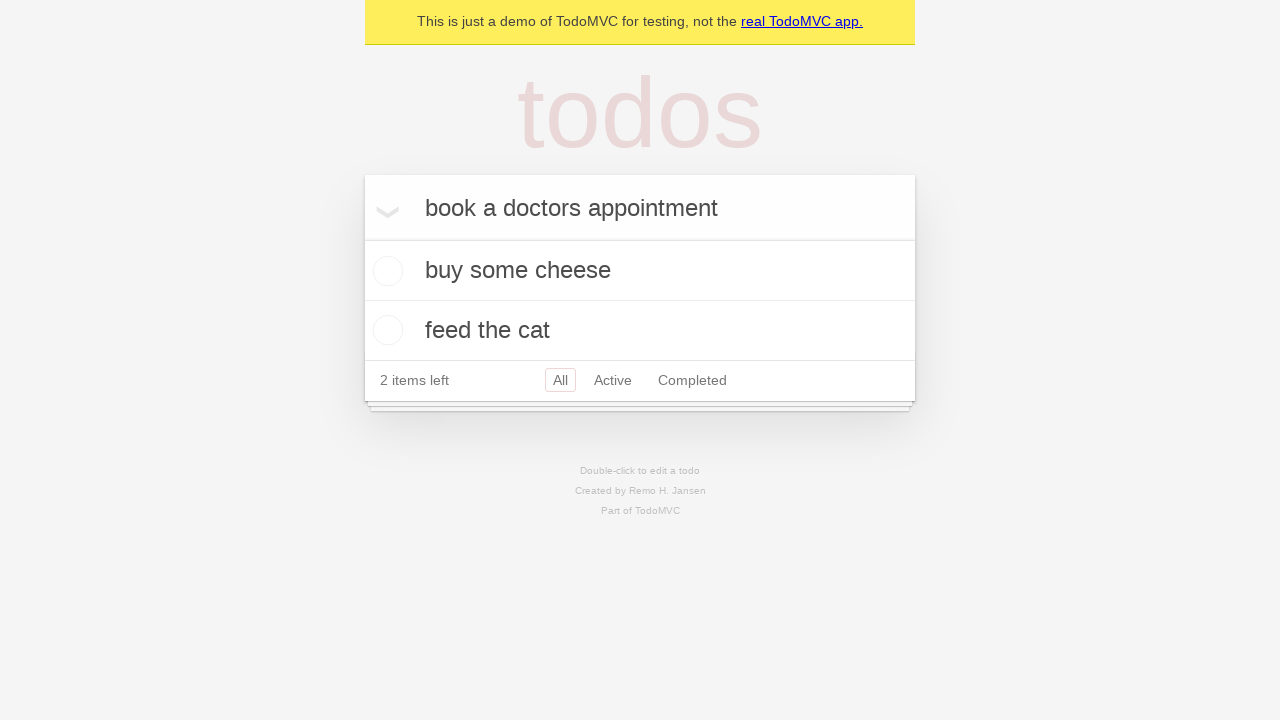

Pressed Enter to create third todo on internal:attr=[placeholder="What needs to be done?"i]
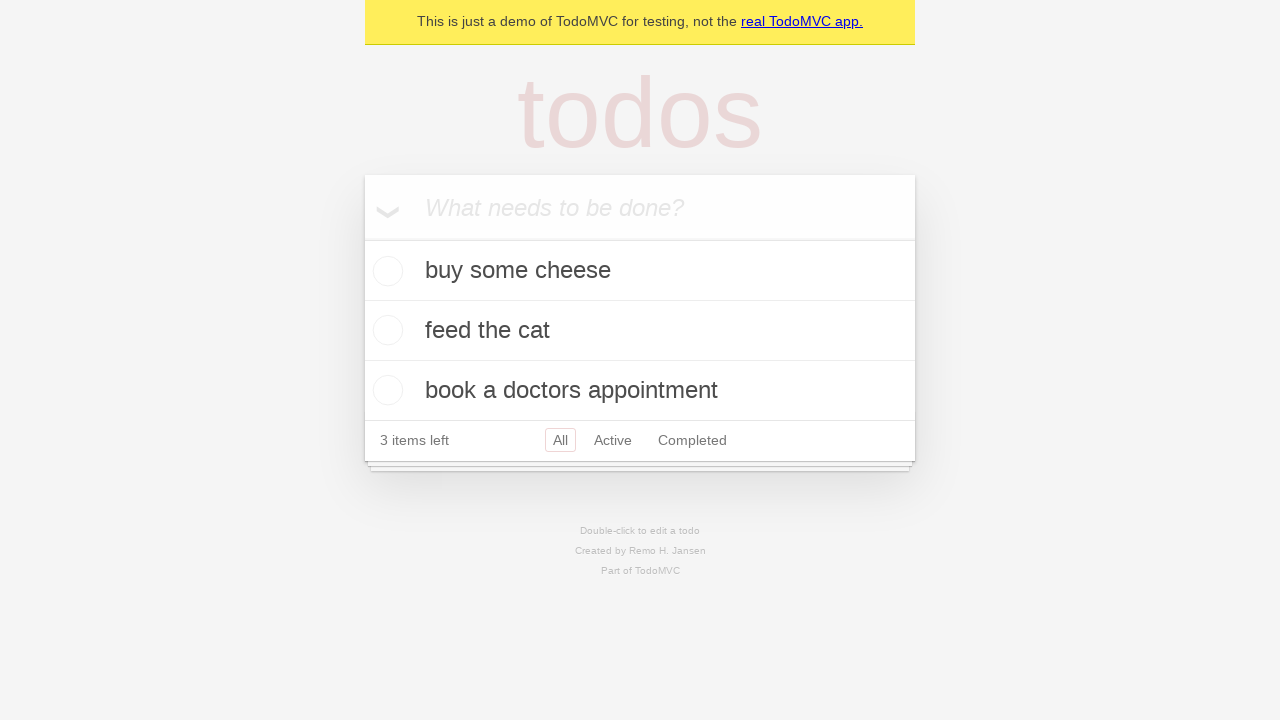

Verified all 3 todo items have been created
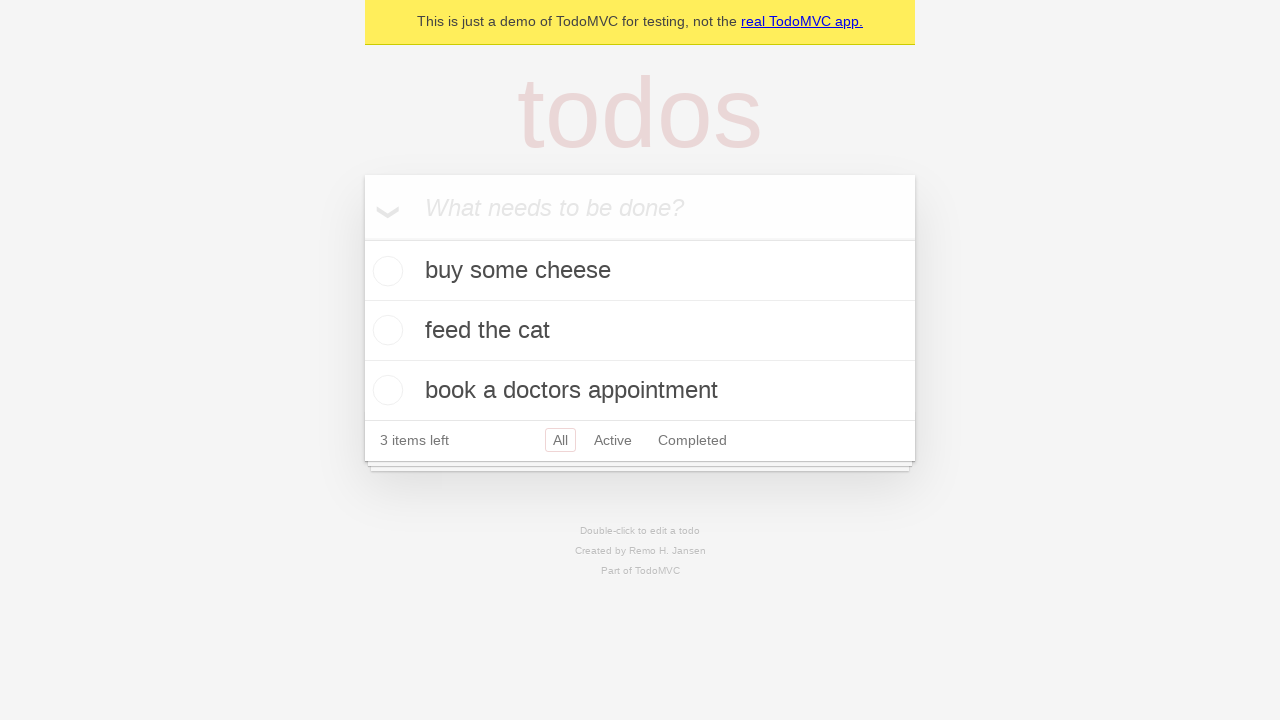

Clicked 'Mark all as complete' checkbox to check all todos at (362, 238) on internal:label="Mark all as complete"i
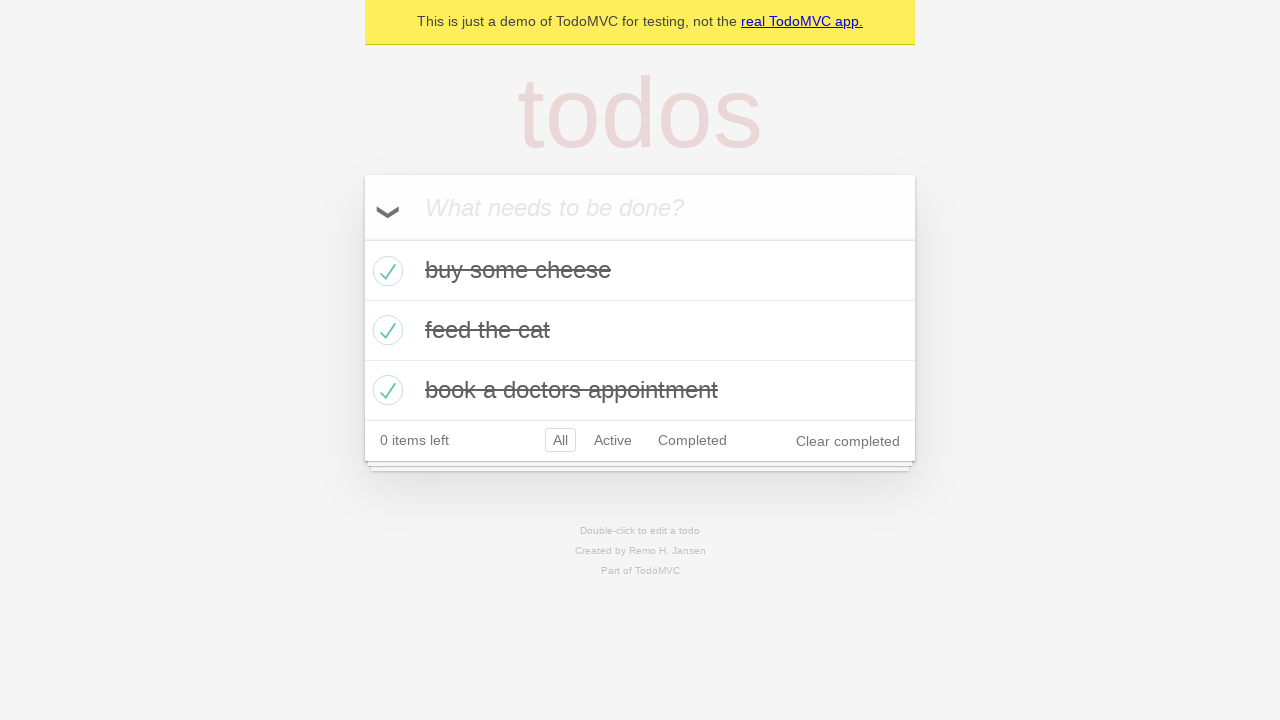

Unchecked the first todo item at (385, 271) on internal:testid=[data-testid="todo-item"s] >> nth=0 >> internal:role=checkbox
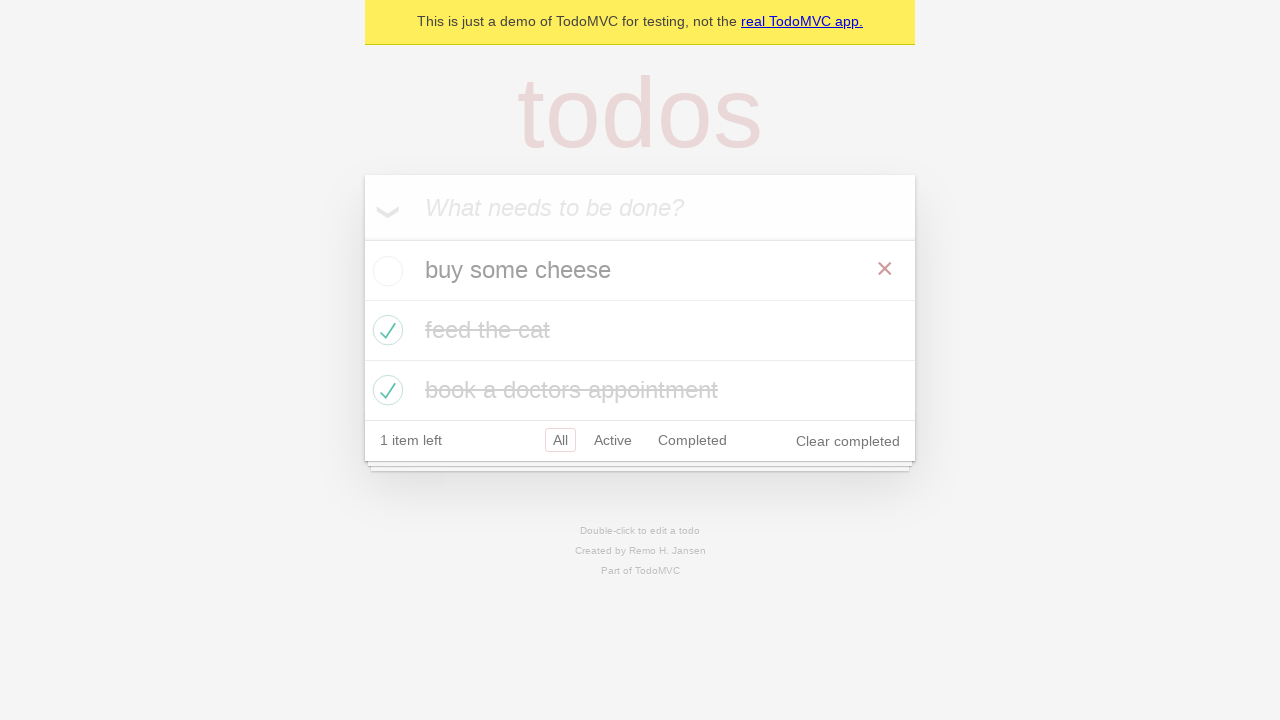

Checked the first todo item again at (385, 271) on internal:testid=[data-testid="todo-item"s] >> nth=0 >> internal:role=checkbox
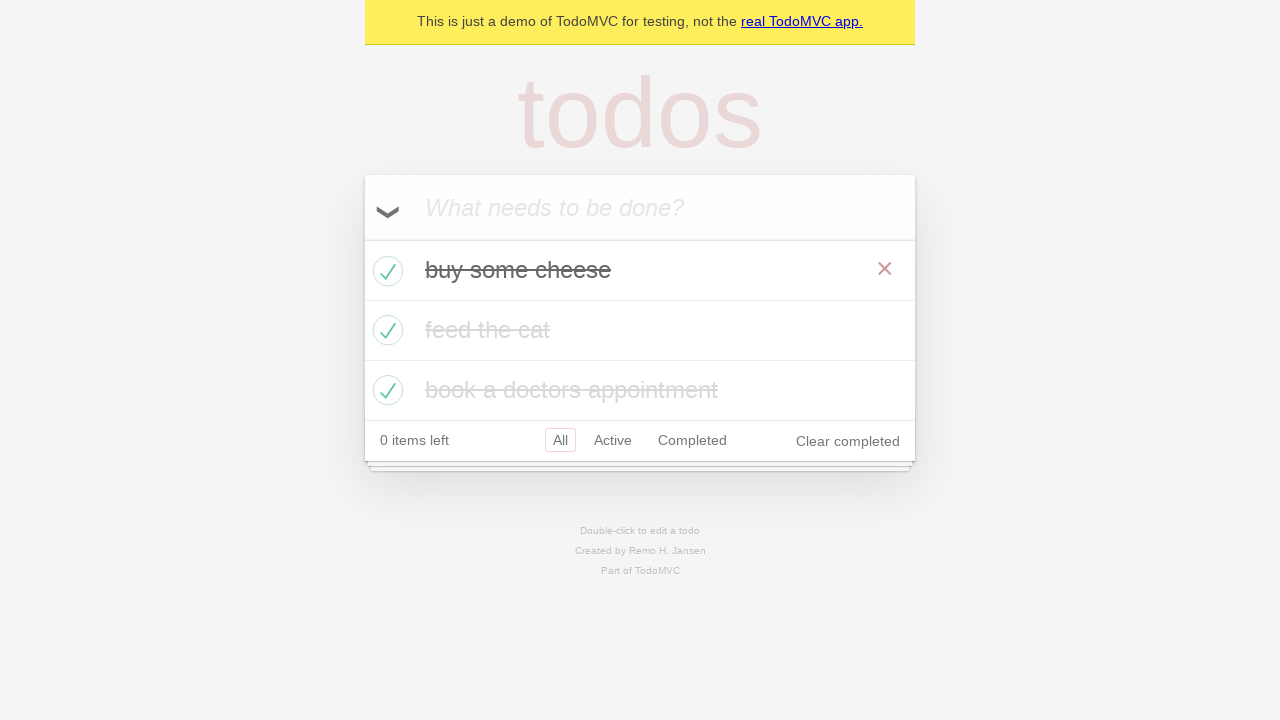

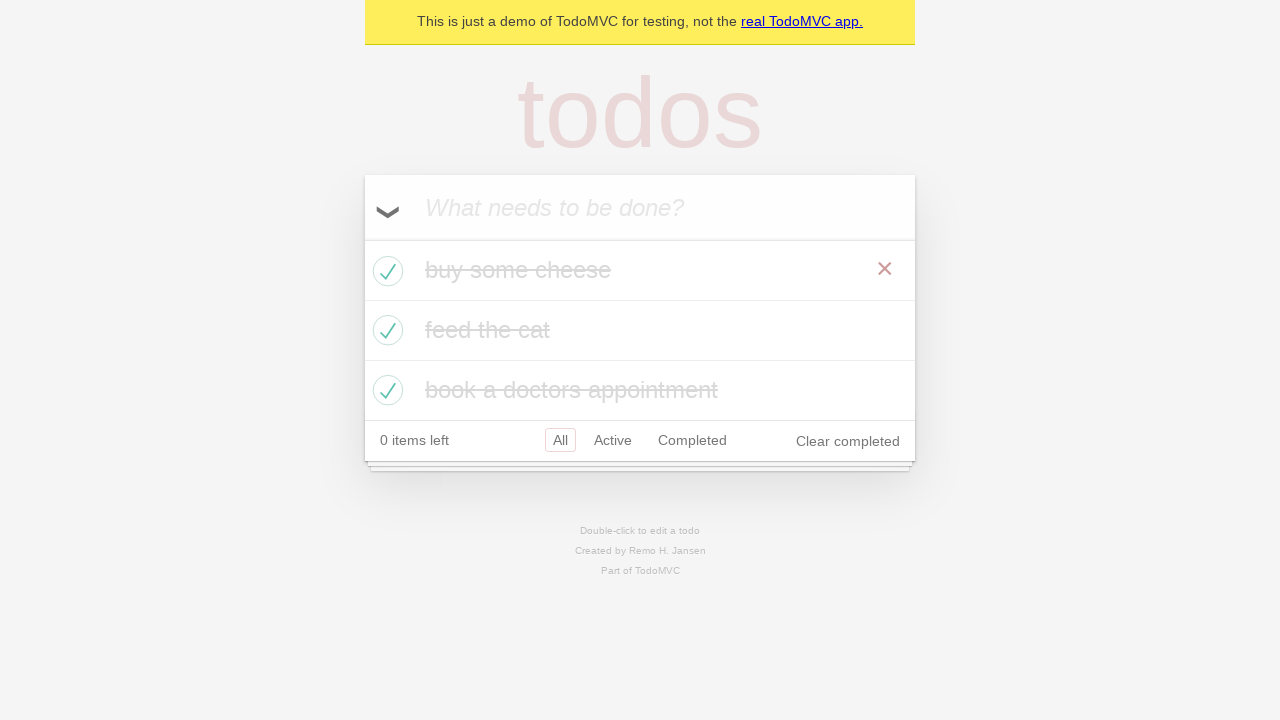